Tests interaction with course content page by expanding a section, hovering over a CTS interview question link, right-clicking it, and navigating the context menu using keyboard commands

Starting URL: http://greenstech.in/selenium-course-content.html

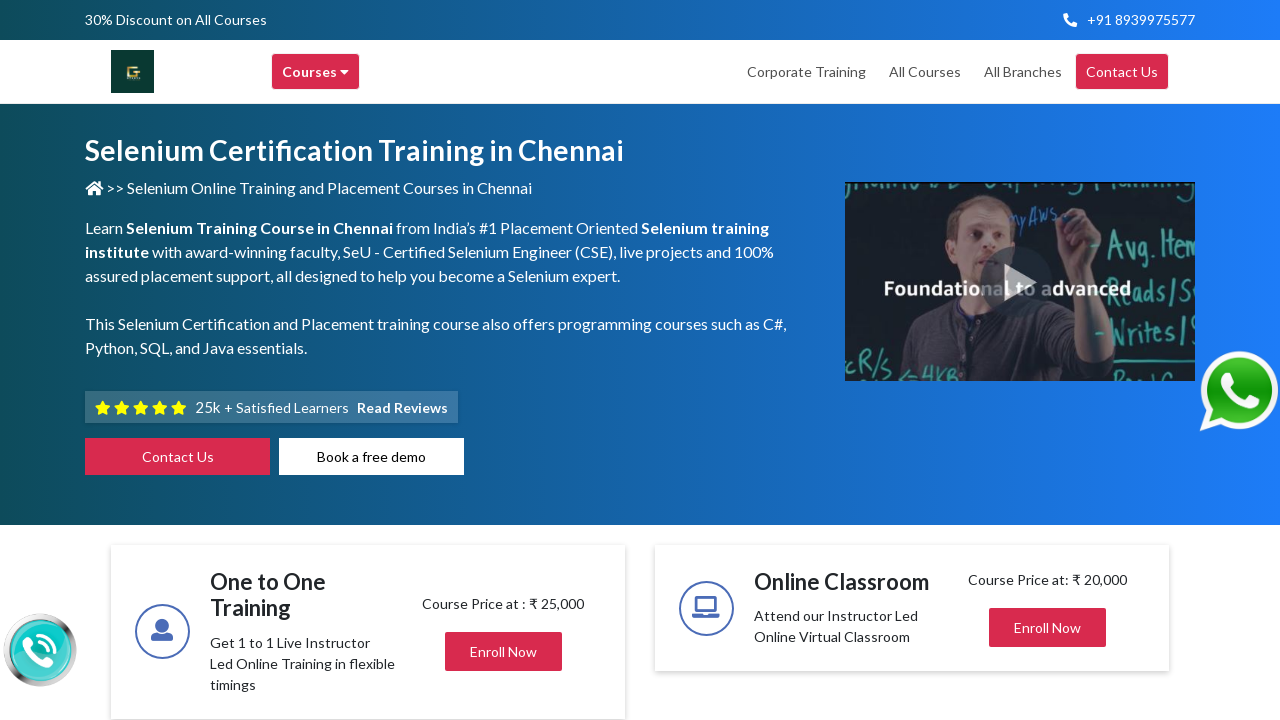

Clicked on the first course section to expand it at (1024, 360) on (//h2[@class='title mb-0 center'])[1]
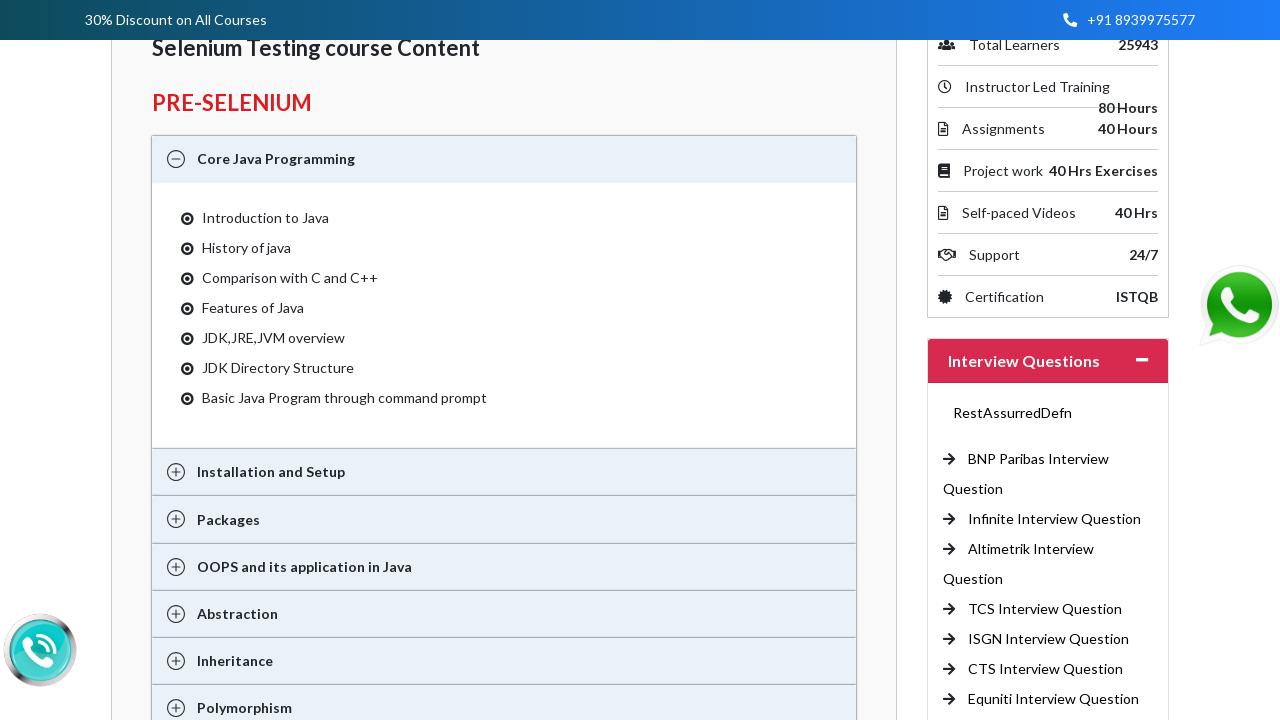

Hovered over the CTS Interview Question link at (1046, 669) on xpath=//a[text()='CTS Interview Question ']
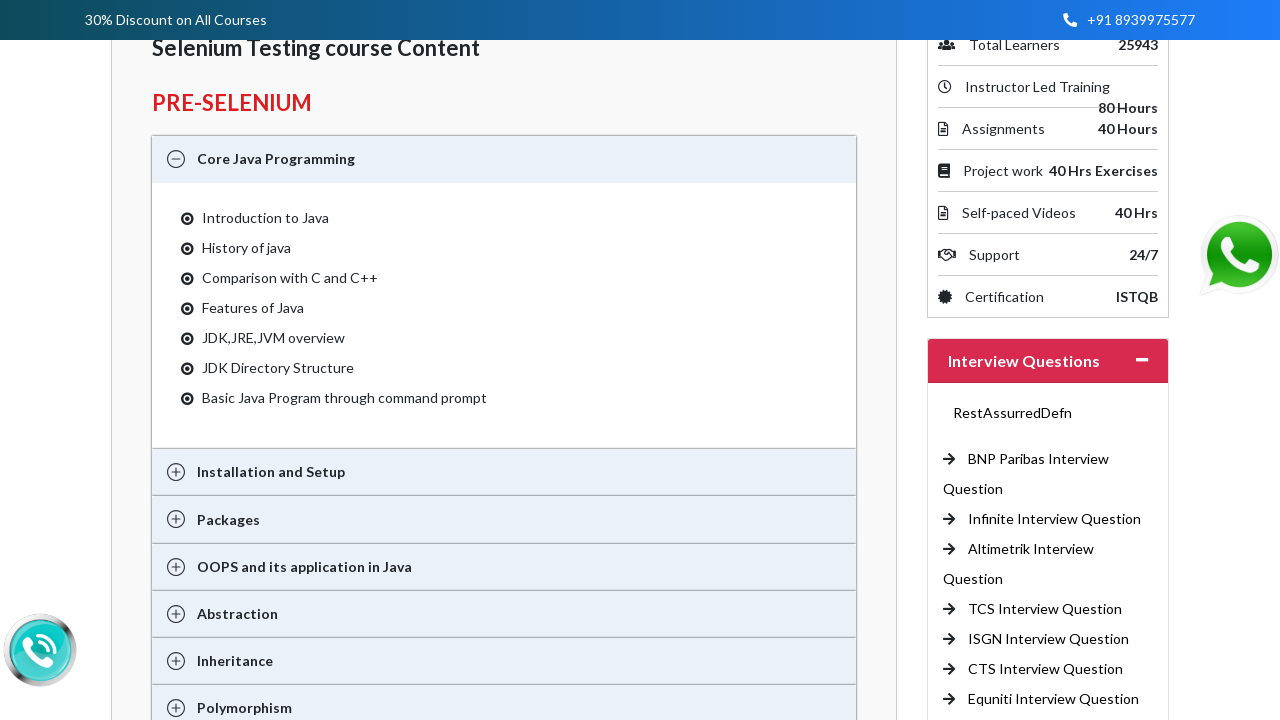

Right-clicked on the CTS Interview Question link at (1046, 669) on //a[text()='CTS Interview Question ']
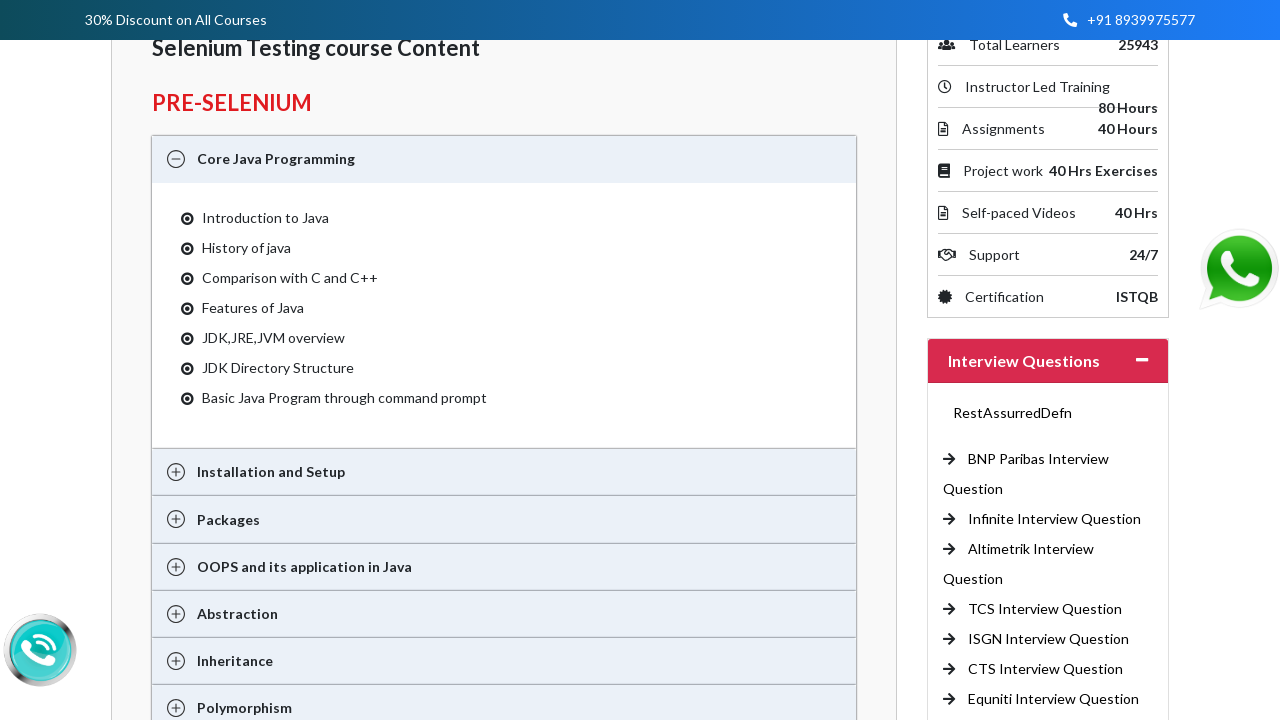

Pressed ArrowDown to navigate context menu
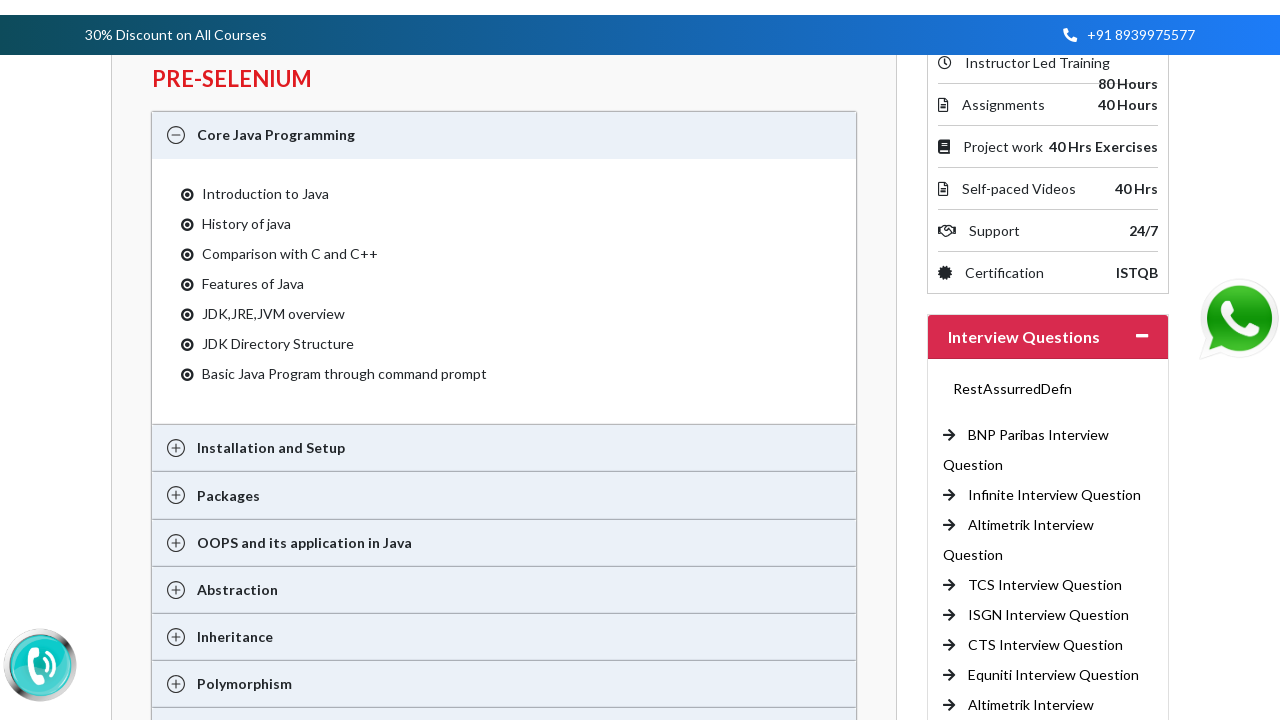

Pressed Enter to select context menu option
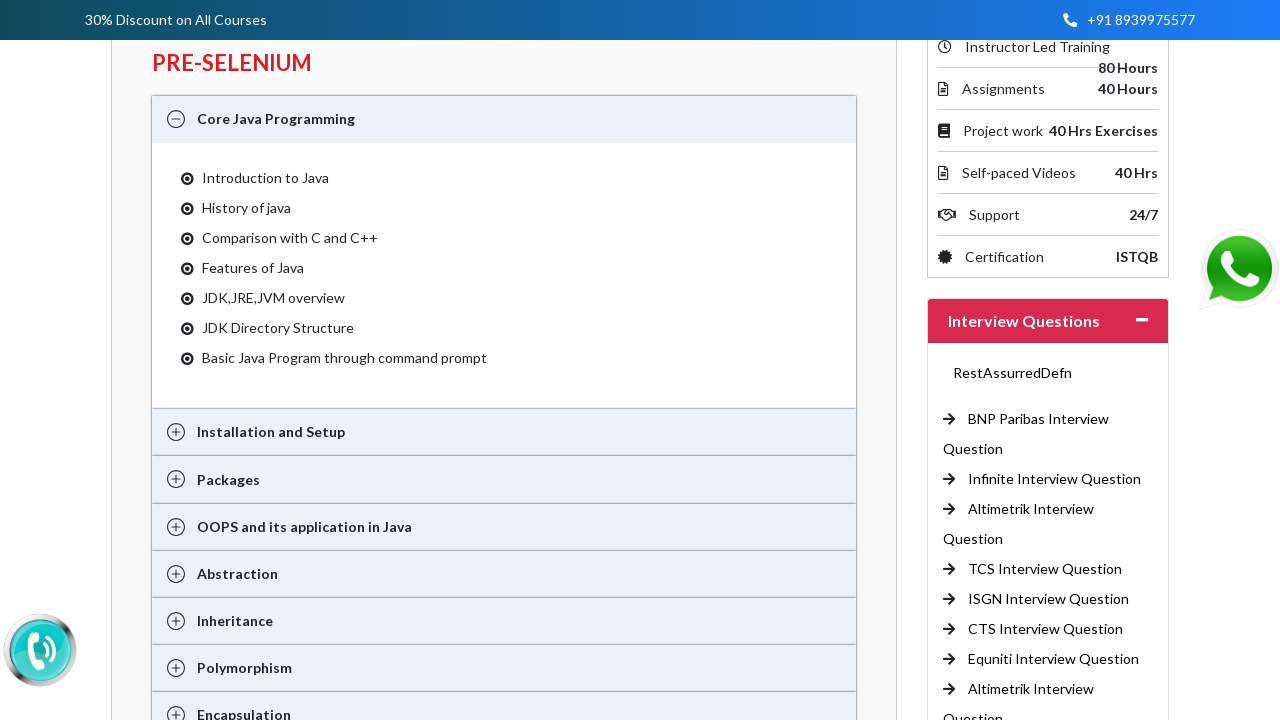

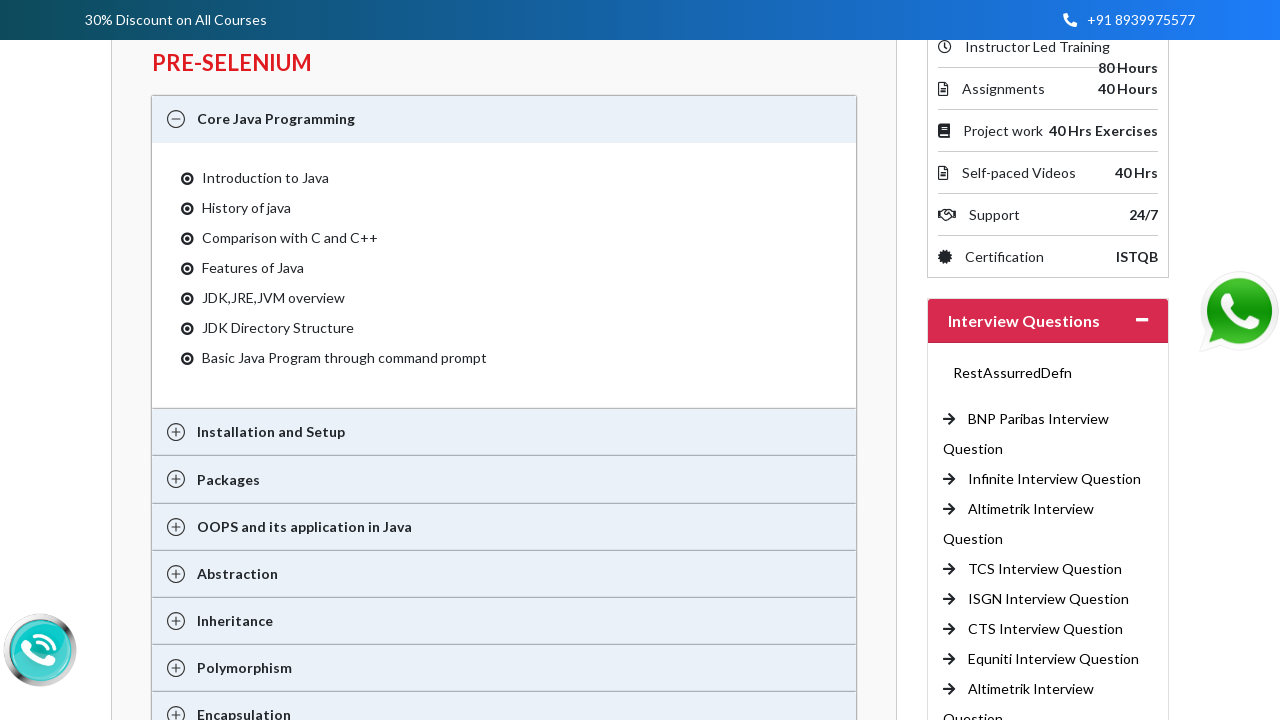